Tests routing by filtering to show active items, completed items, and using back button navigation

Starting URL: https://demo.playwright.dev/todomvc

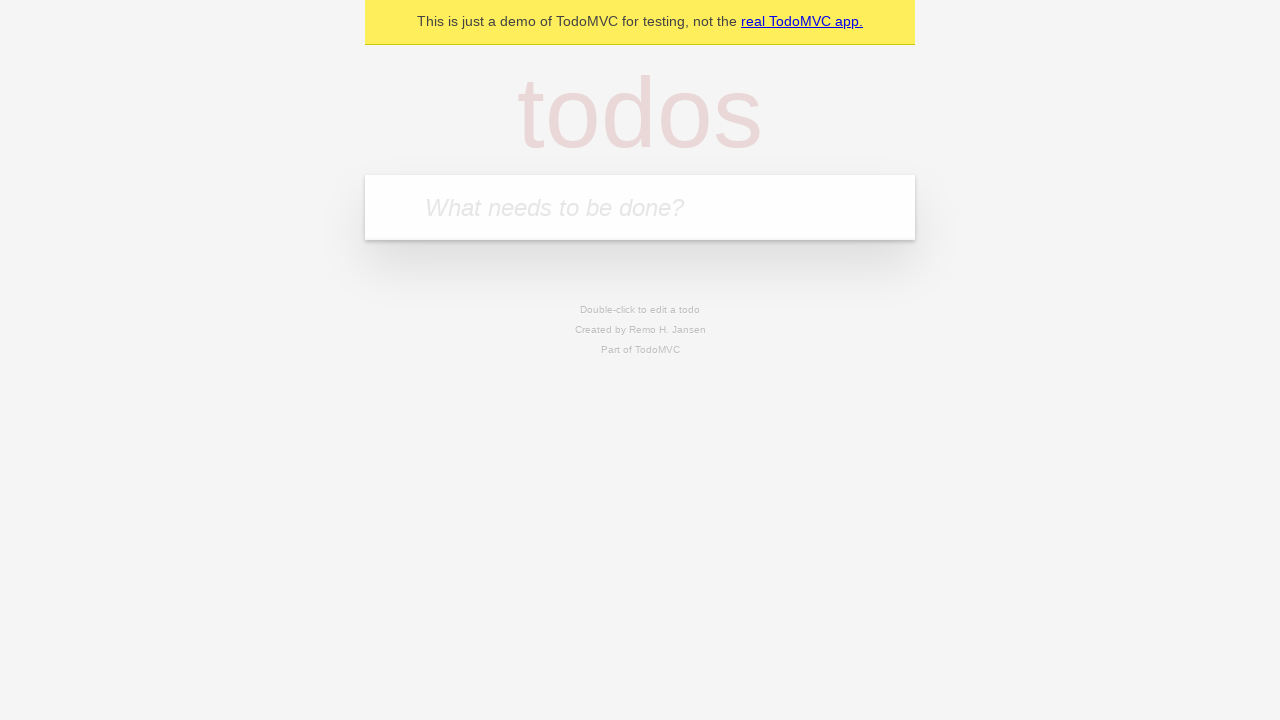

Filled todo input with 'buy some cheese' on internal:attr=[placeholder="What needs to be done?"i]
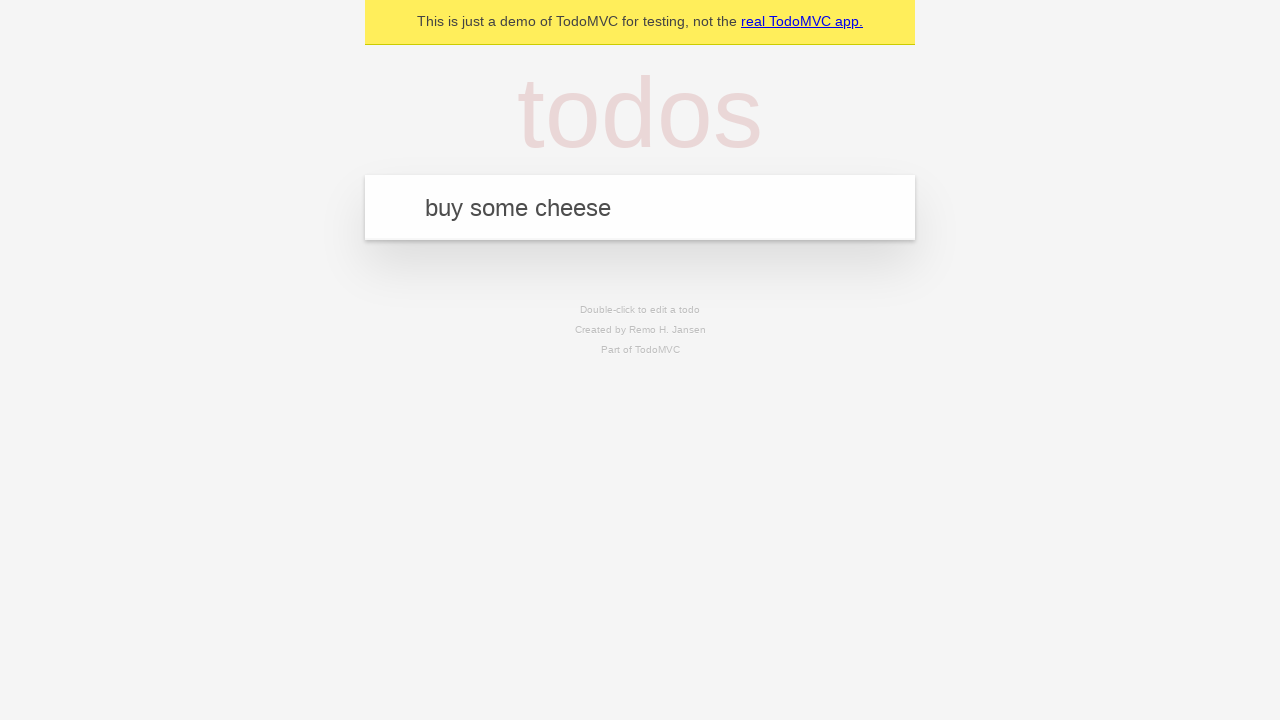

Pressed Enter to add todo 'buy some cheese' on internal:attr=[placeholder="What needs to be done?"i]
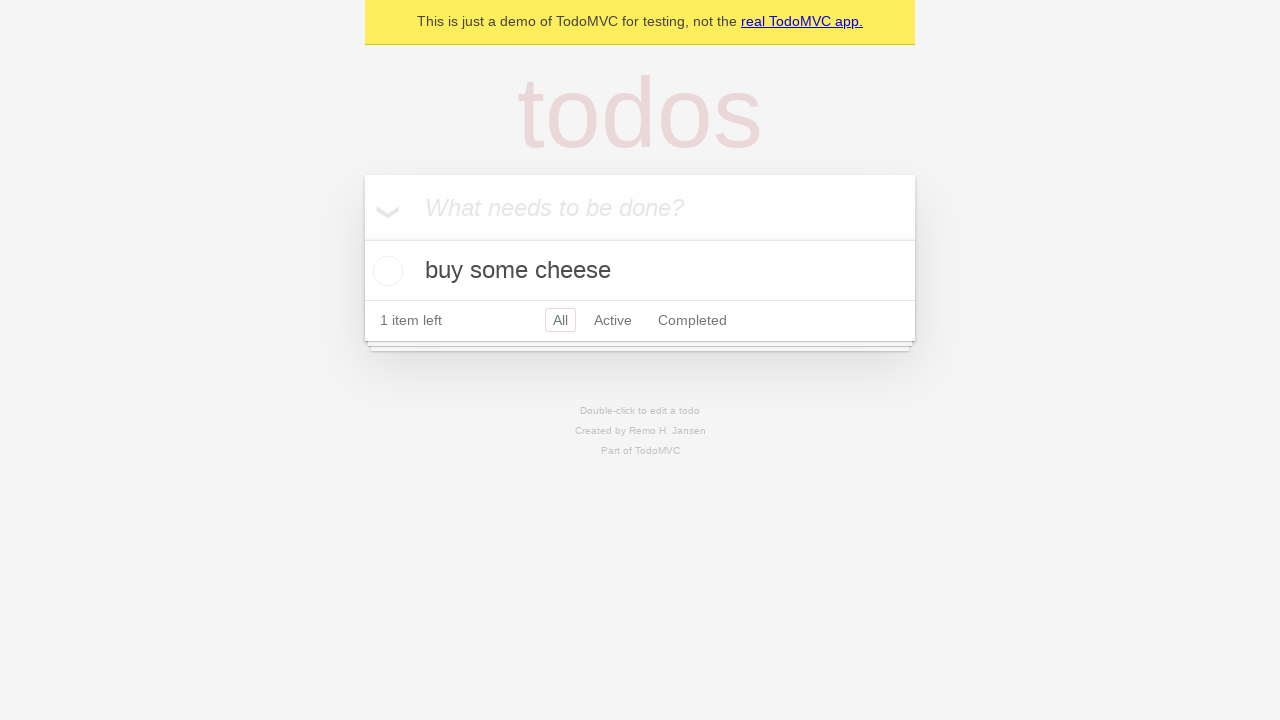

Filled todo input with 'feed the cat' on internal:attr=[placeholder="What needs to be done?"i]
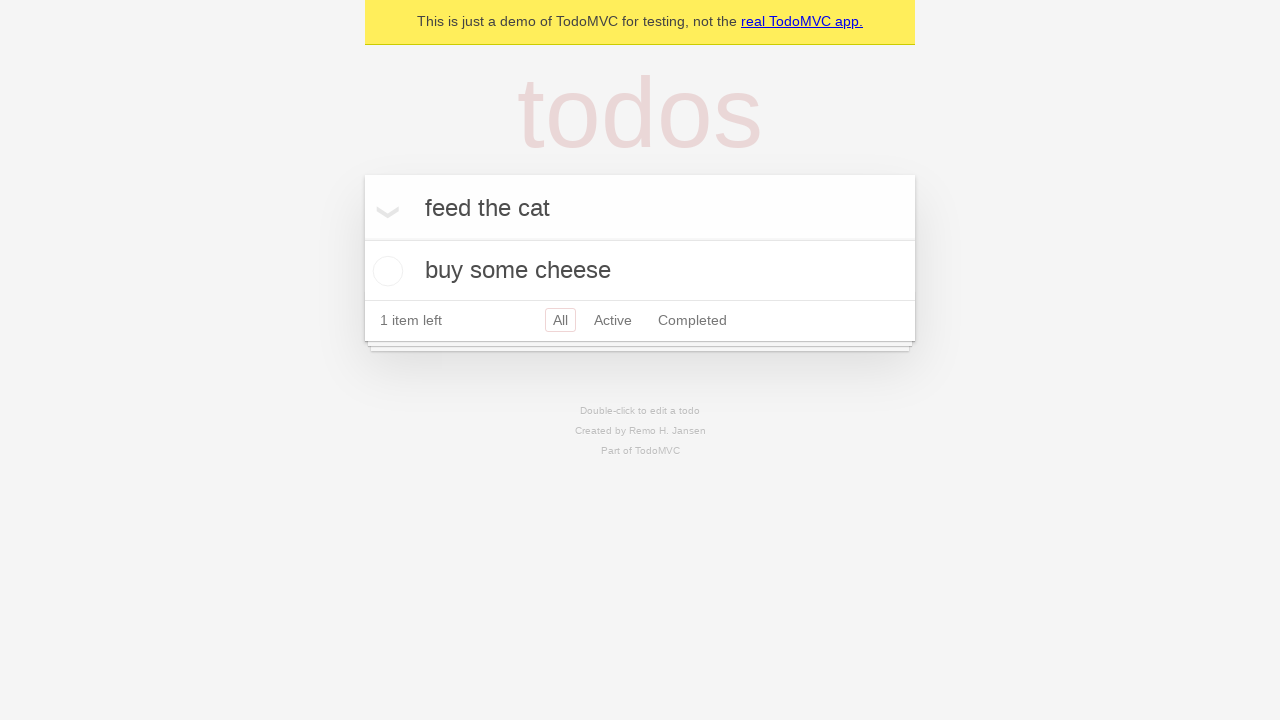

Pressed Enter to add todo 'feed the cat' on internal:attr=[placeholder="What needs to be done?"i]
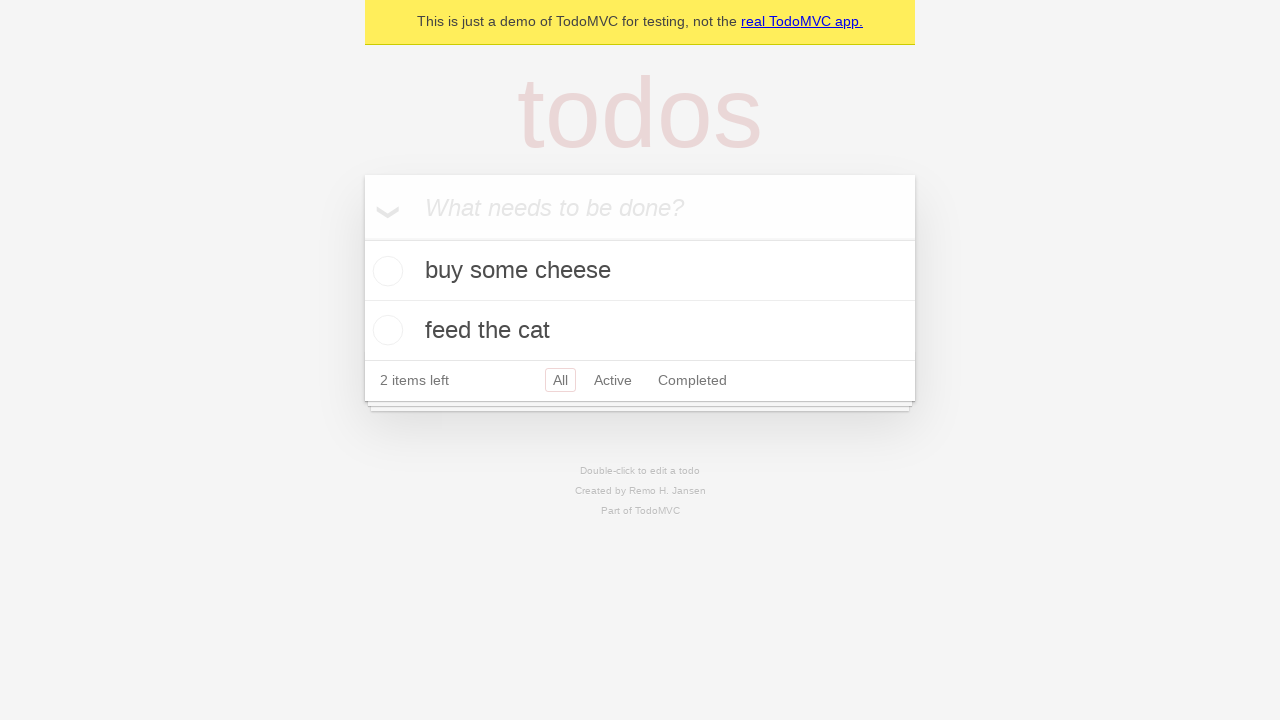

Filled todo input with 'book a doctors appointment' on internal:attr=[placeholder="What needs to be done?"i]
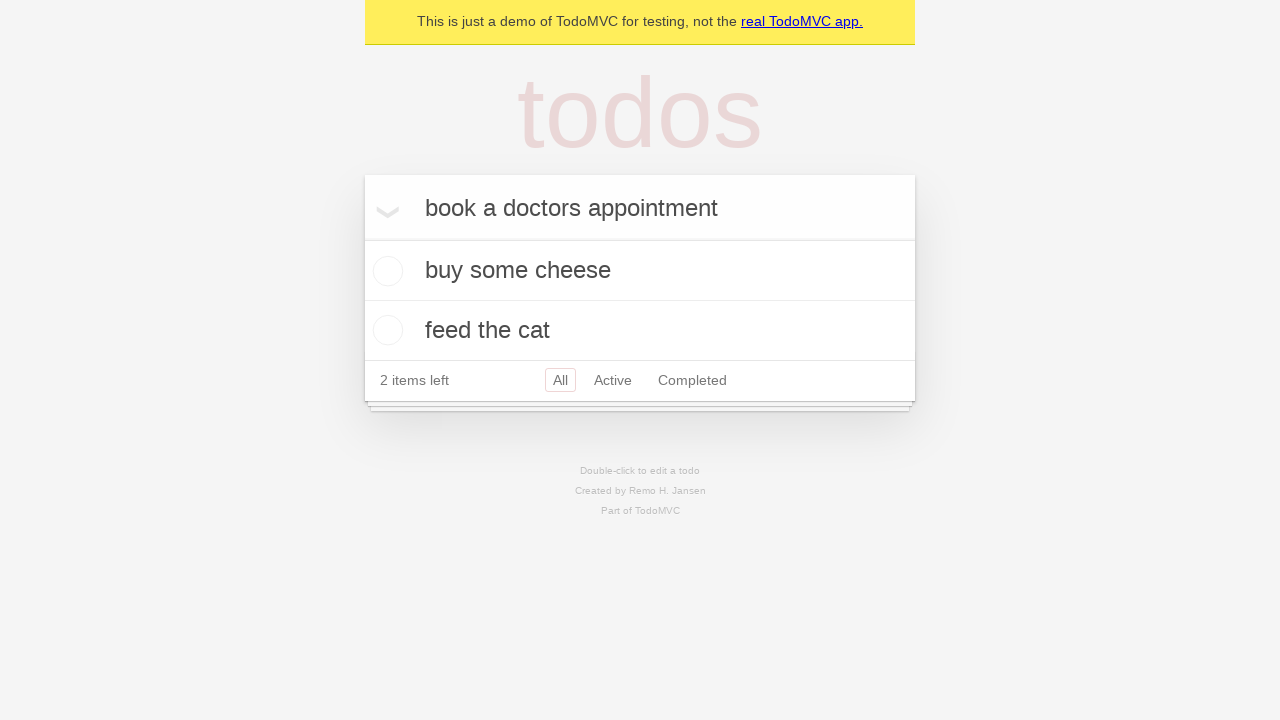

Pressed Enter to add todo 'book a doctors appointment' on internal:attr=[placeholder="What needs to be done?"i]
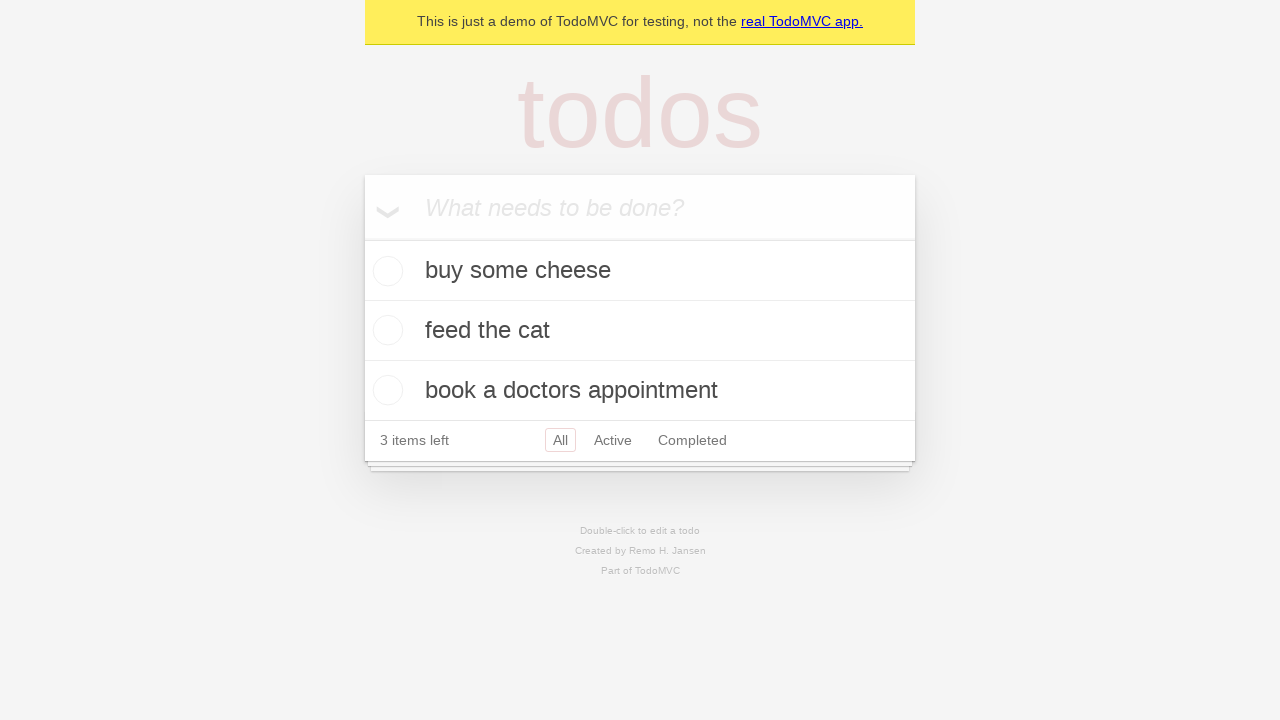

Checked the second todo item at (385, 330) on internal:testid=[data-testid="todo-item"s] >> nth=1 >> internal:role=checkbox
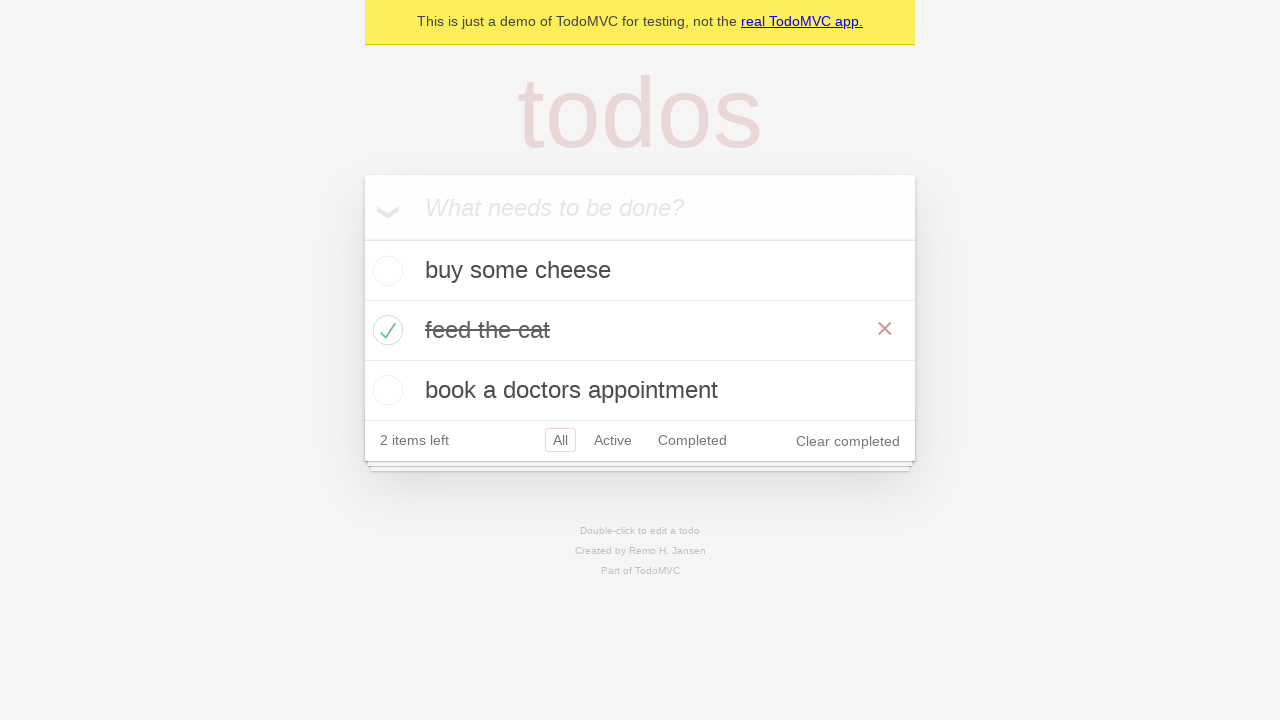

Clicked 'All' filter link at (560, 440) on internal:role=link[name="All"i]
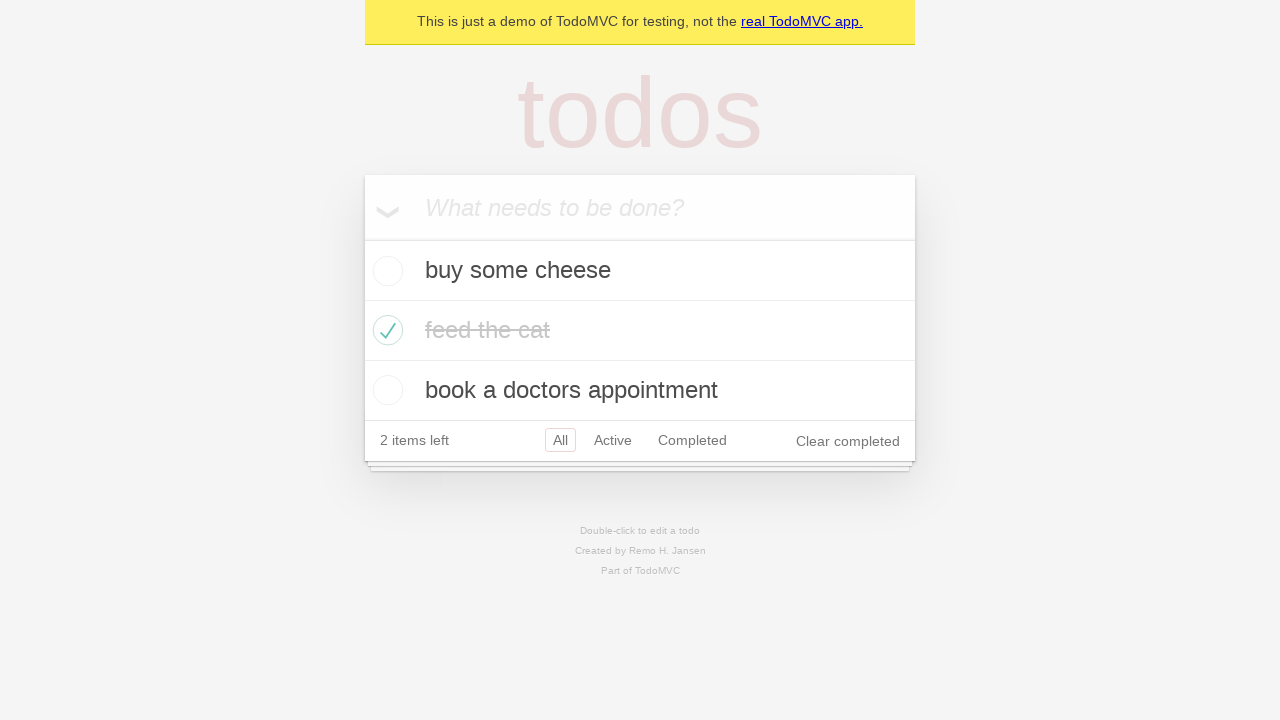

Clicked 'Active' filter link to show active items only at (613, 440) on internal:role=link[name="Active"i]
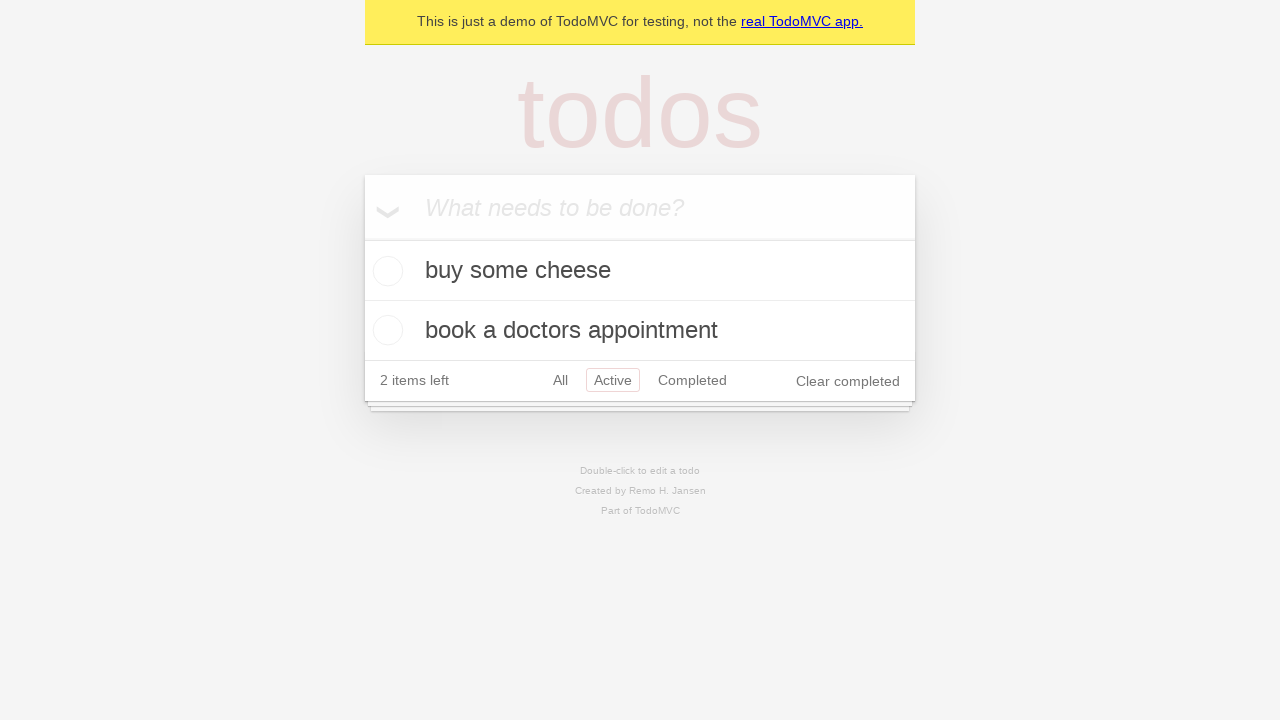

Clicked 'Completed' filter link to show completed items only at (692, 380) on internal:role=link[name="Completed"i]
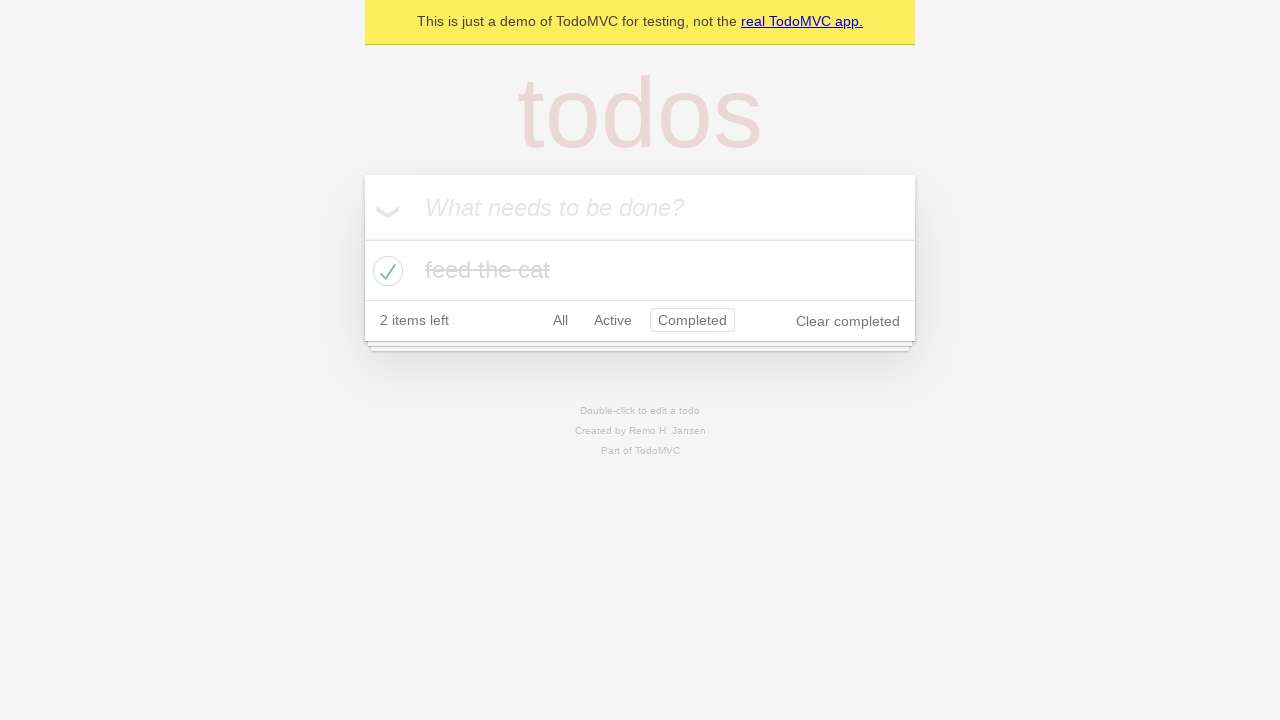

Navigated back to Active filter
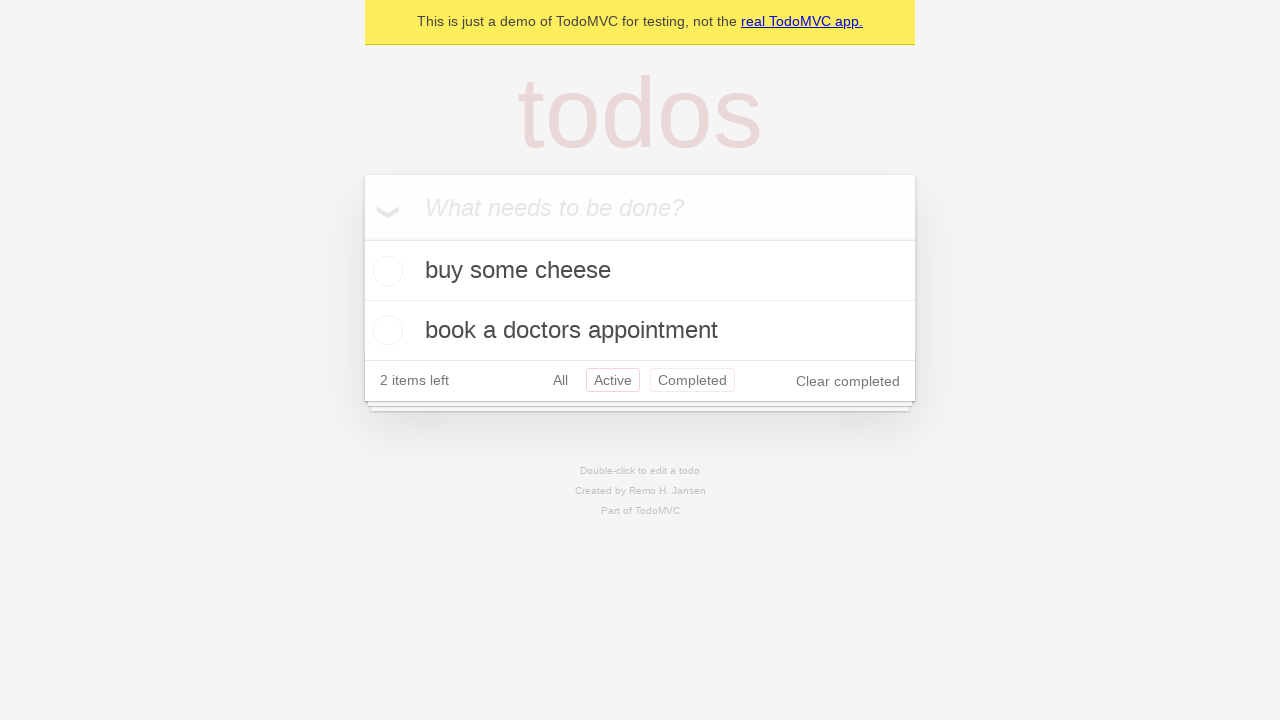

Navigated back to All filter
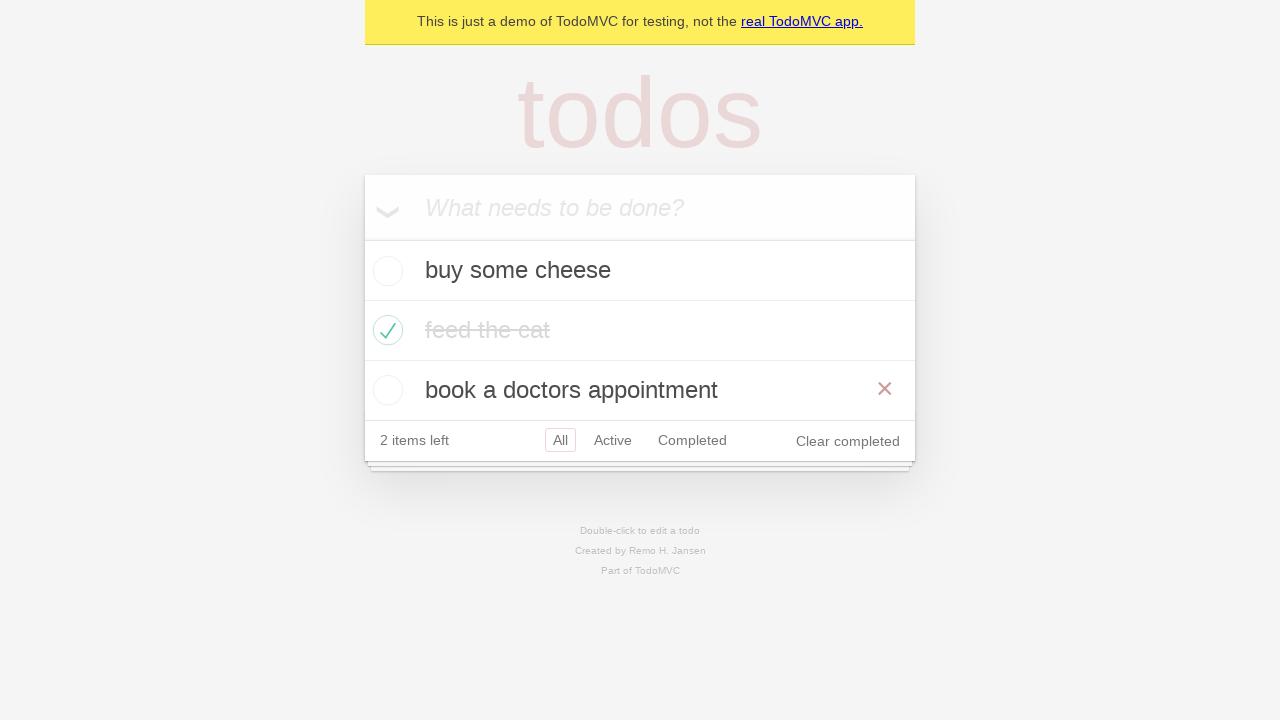

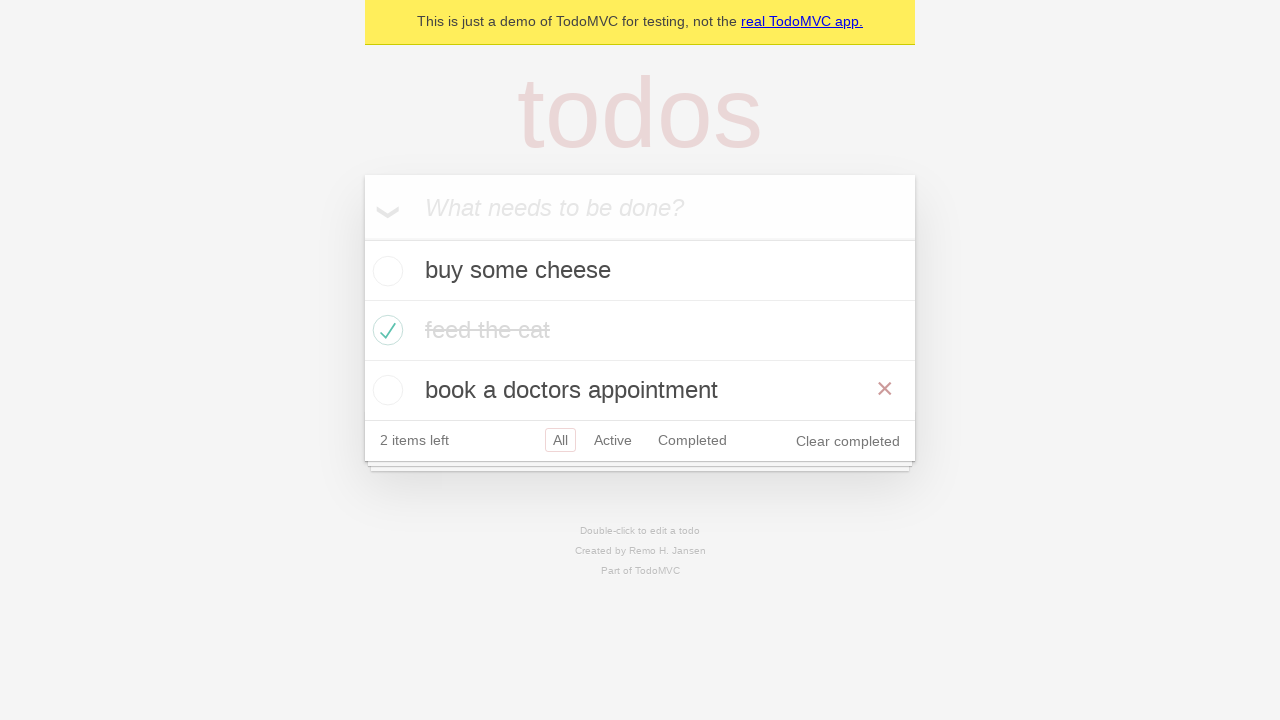